Tests the product dropdown by selecting each available option

Starting URL: https://cac-tat.s3.eu-central-1.amazonaws.com/index.html

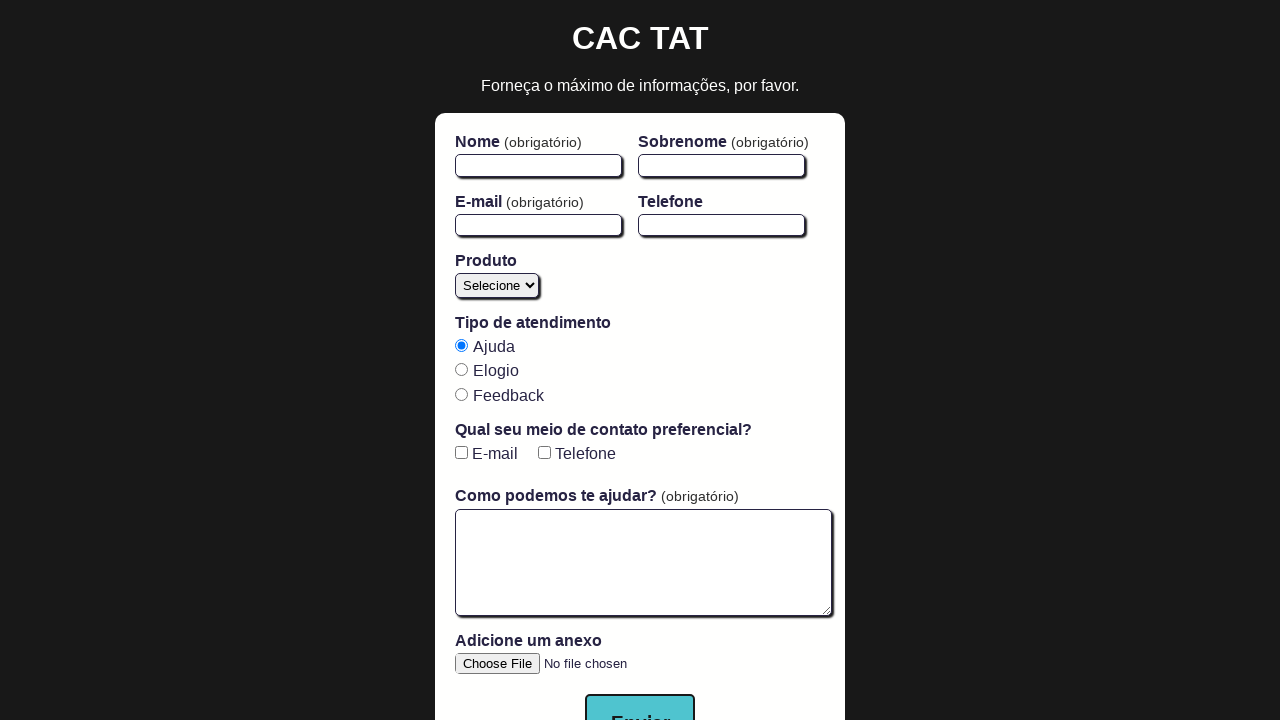

Navigated to the product dropdown test page
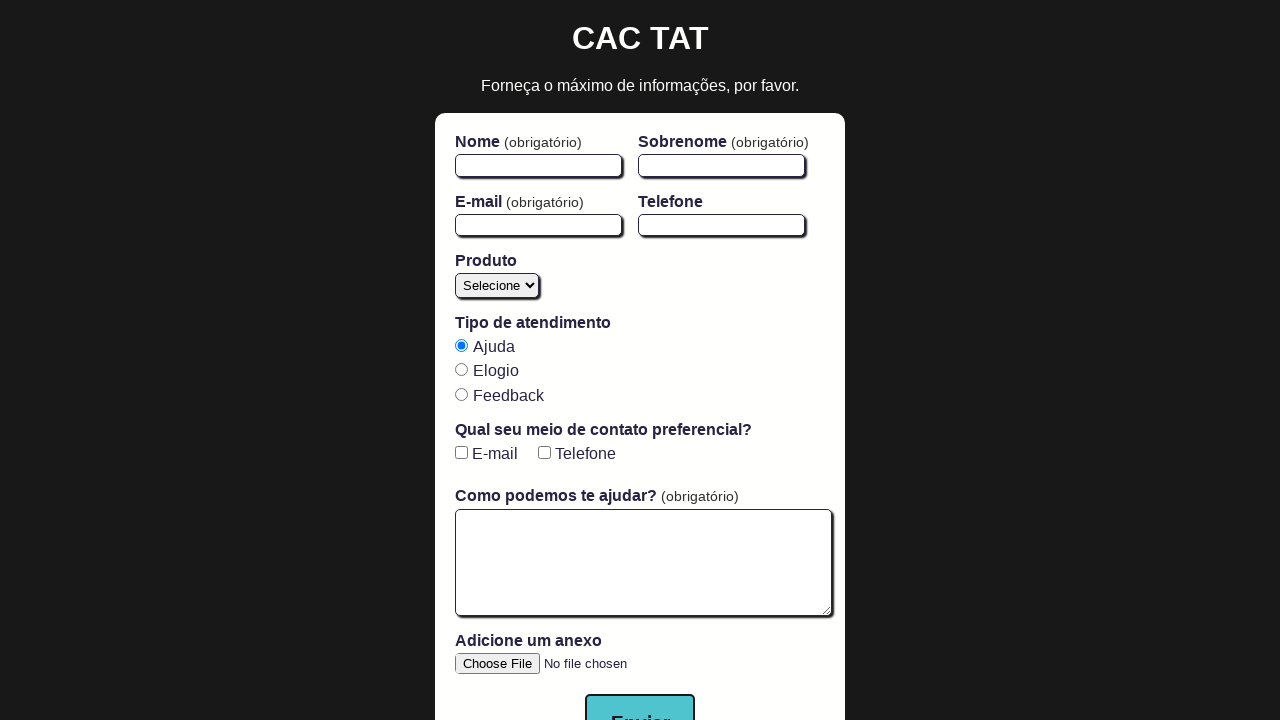

Located product dropdown element
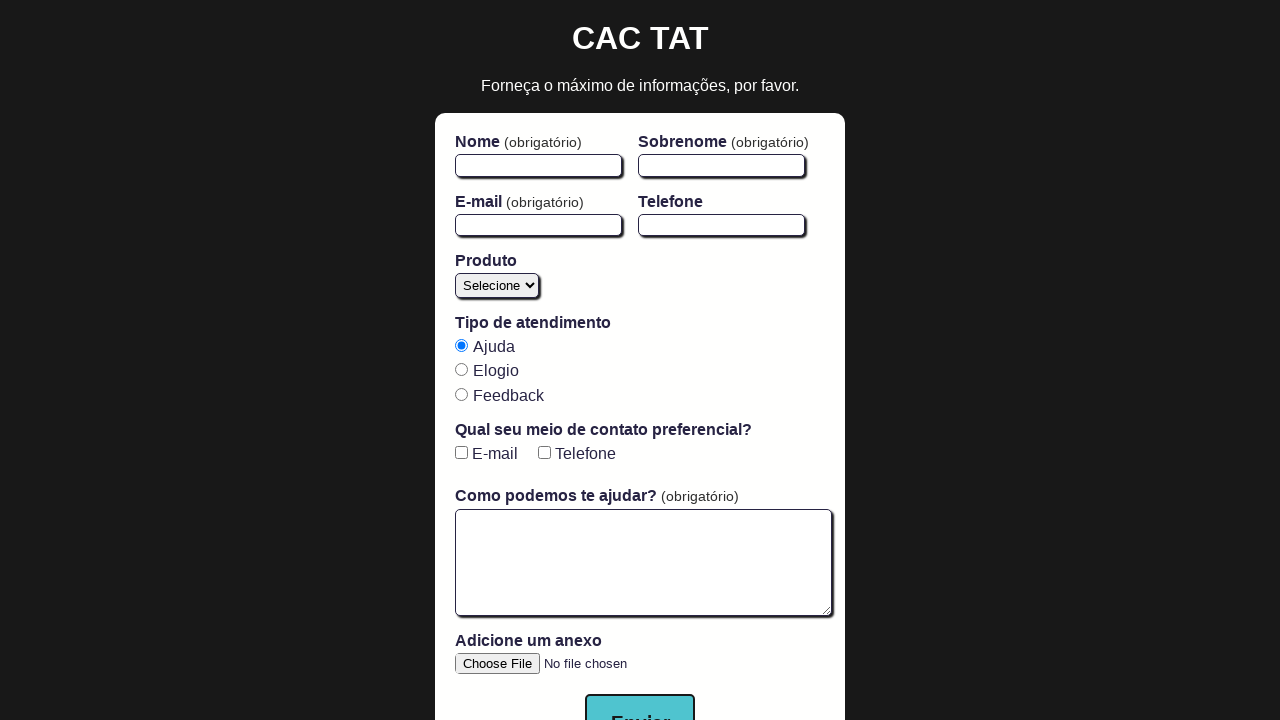

Selected 'Blog' option from product dropdown on #product
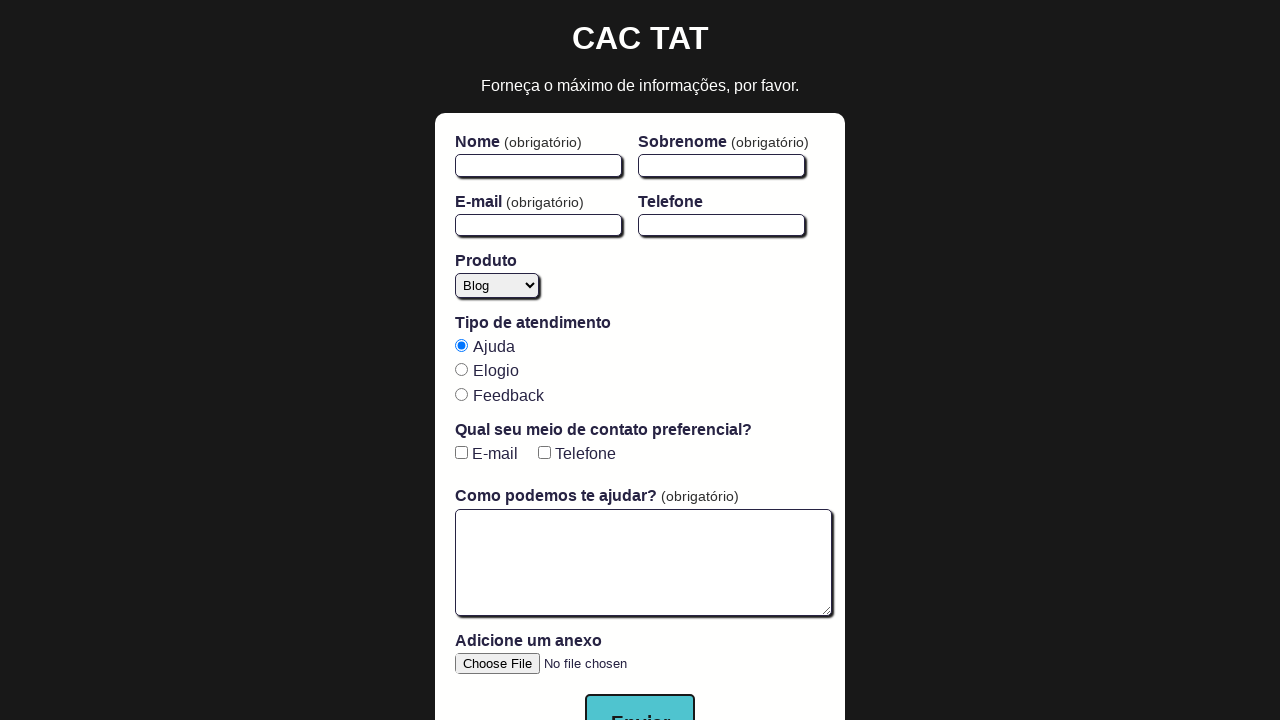

Verified that 'Blog' option was selected (value: 'blog')
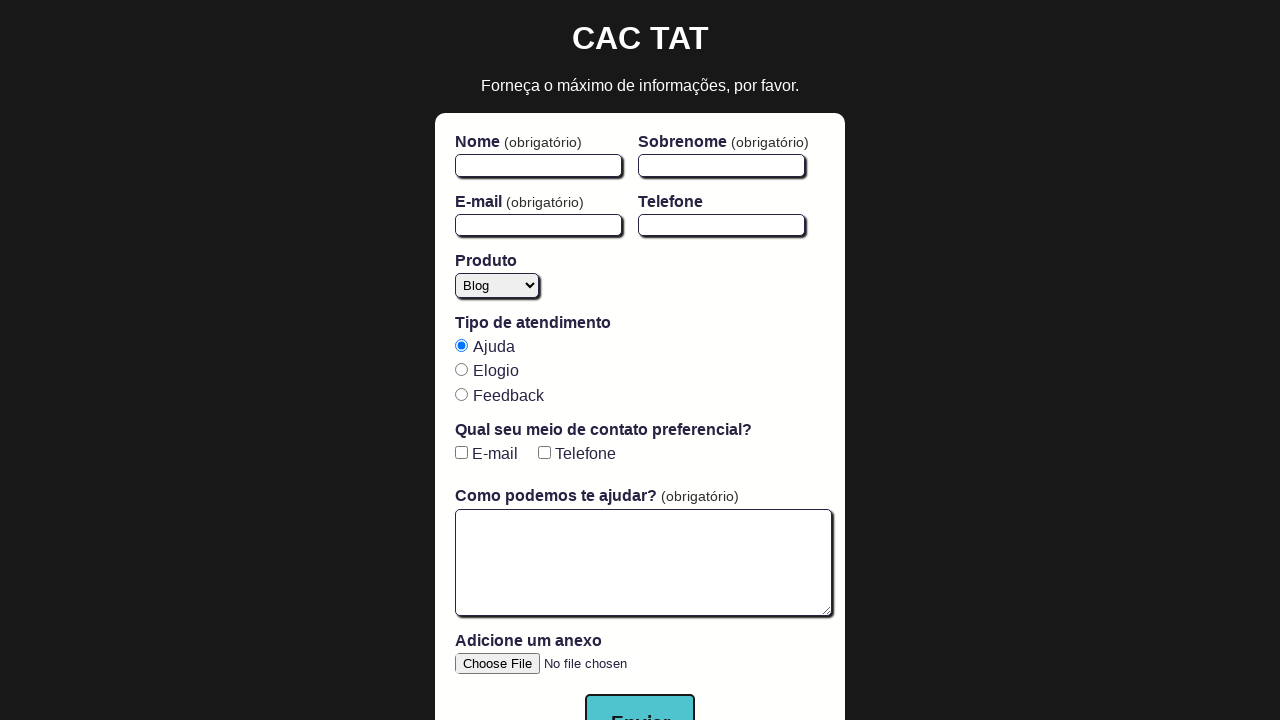

Selected 'Cursos' option from product dropdown on #product
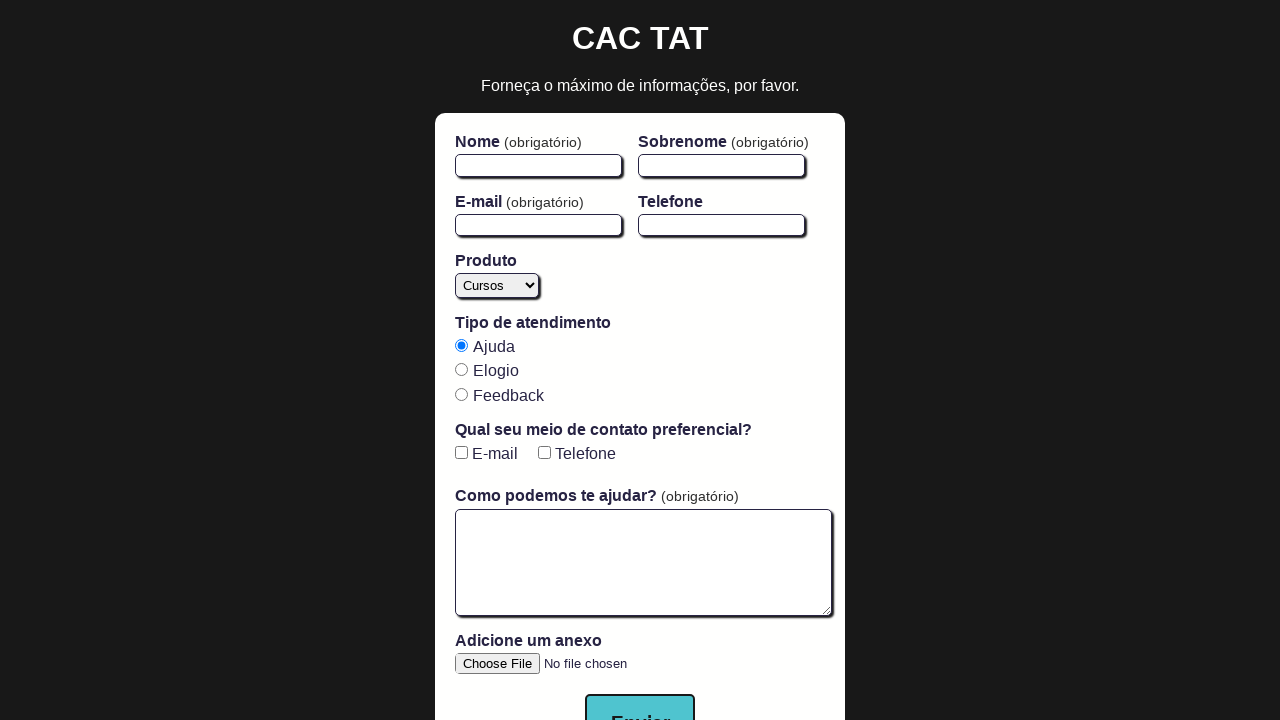

Verified that 'Cursos' option was selected (value: 'cursos')
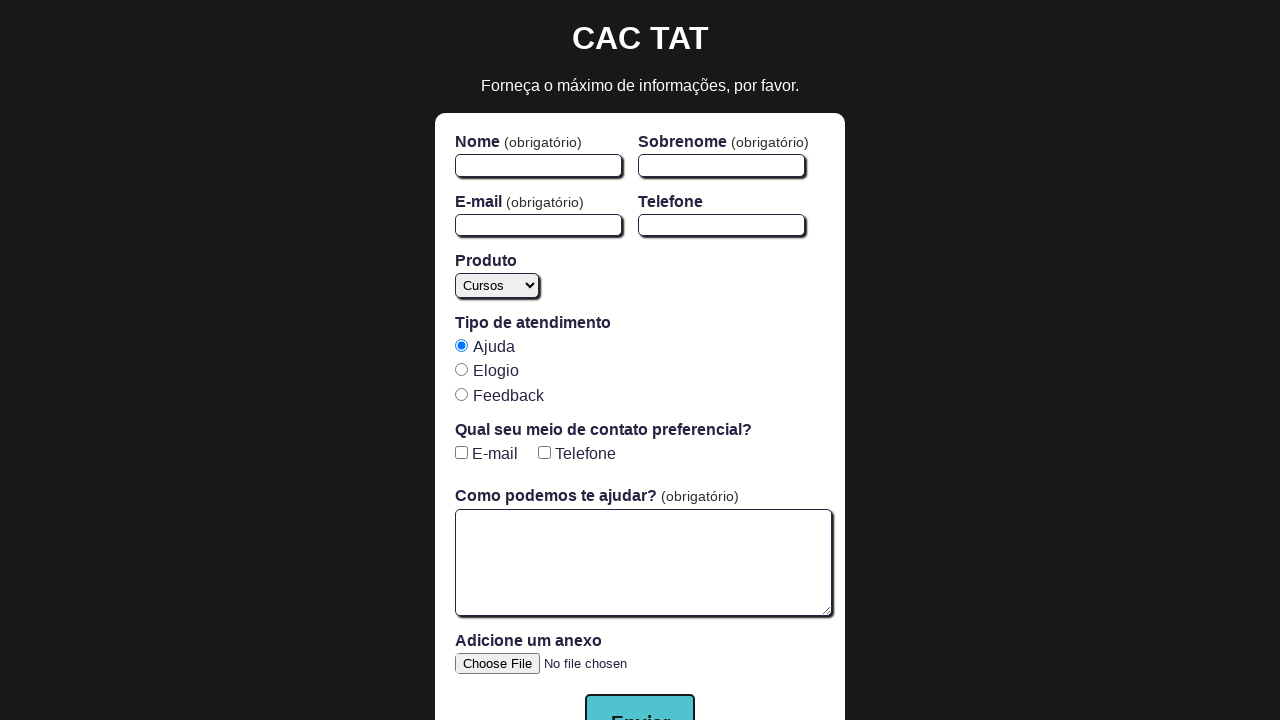

Selected 'Mentoria' option from product dropdown on #product
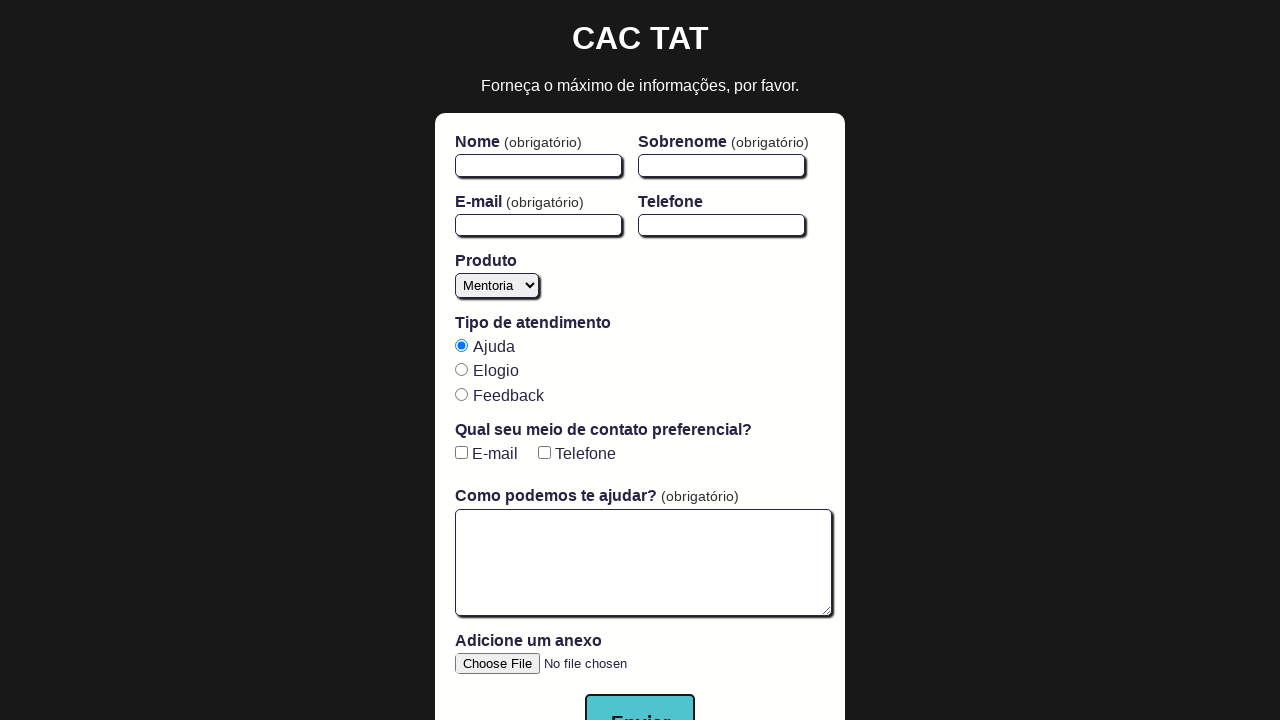

Verified that 'Mentoria' option was selected (value: 'mentoria')
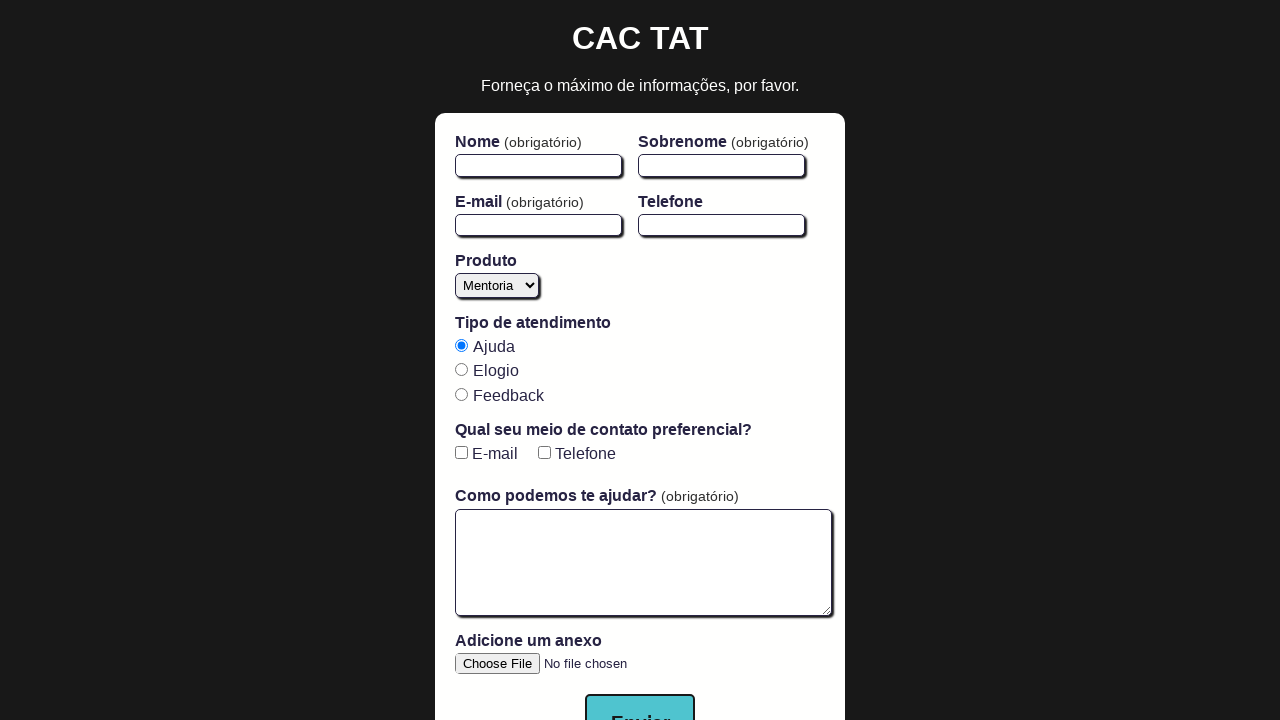

Selected 'YouTube' option from product dropdown on #product
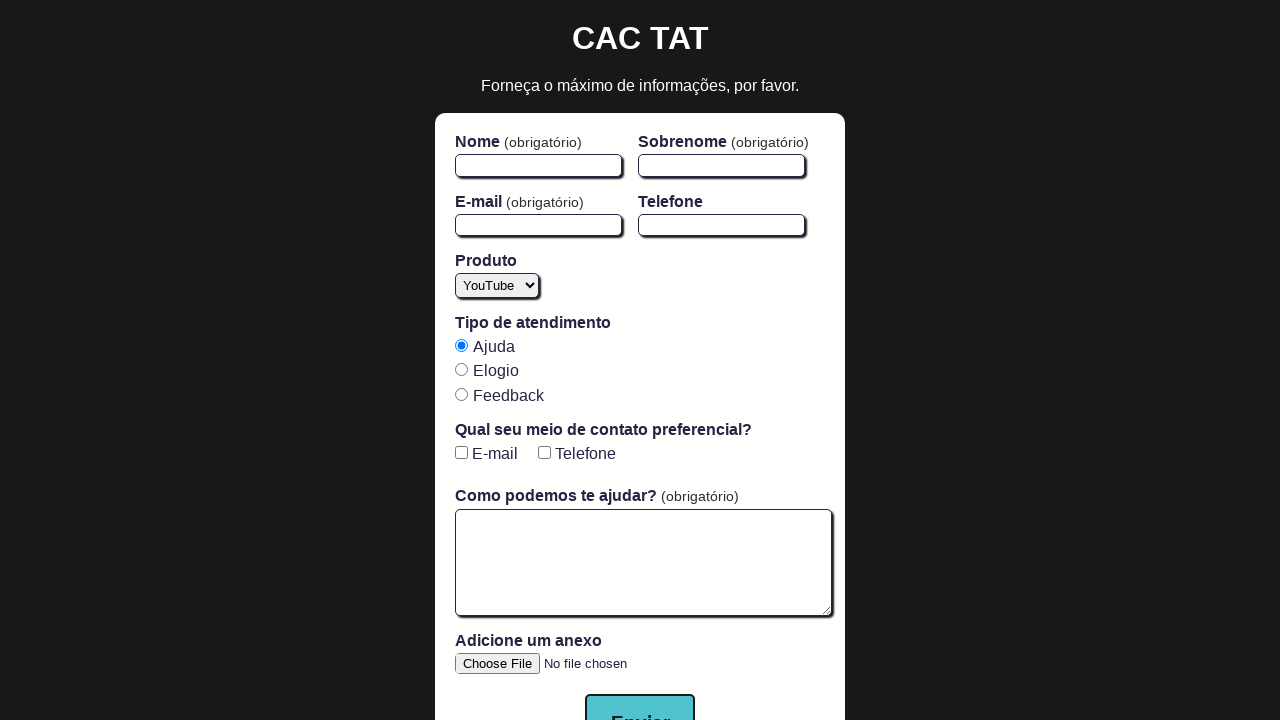

Verified that 'YouTube' option was selected (value: 'youtube')
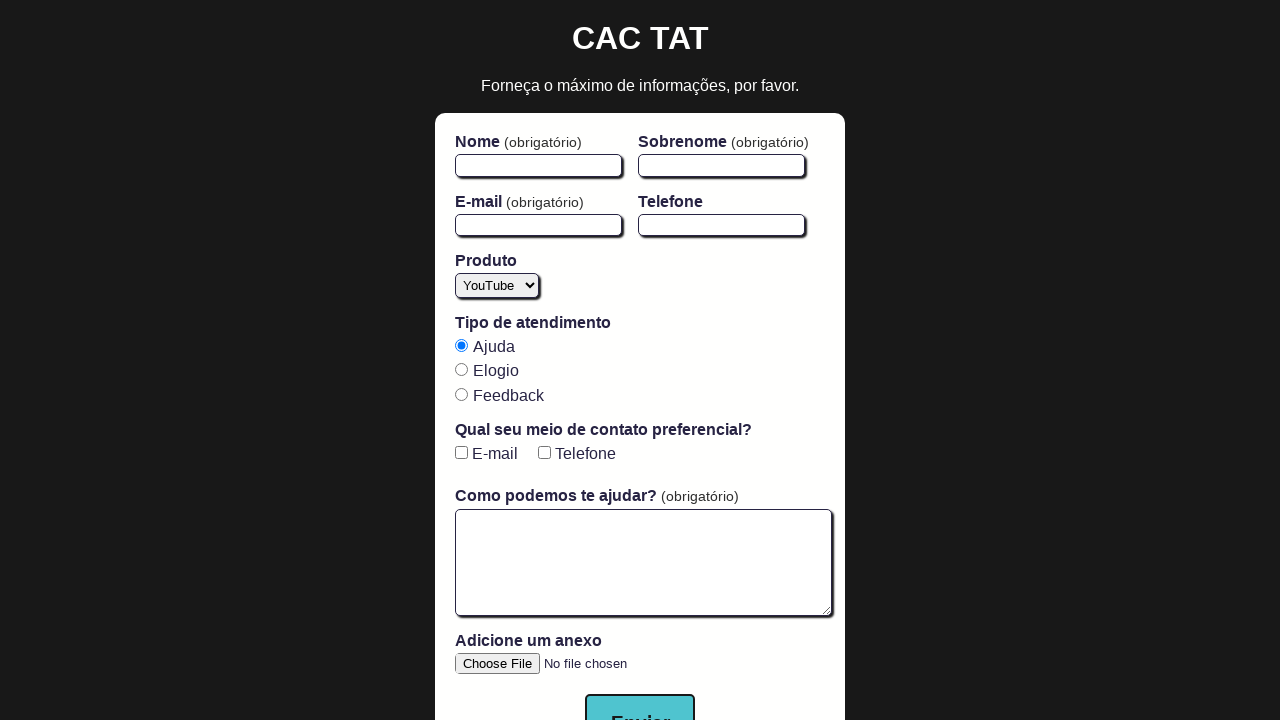

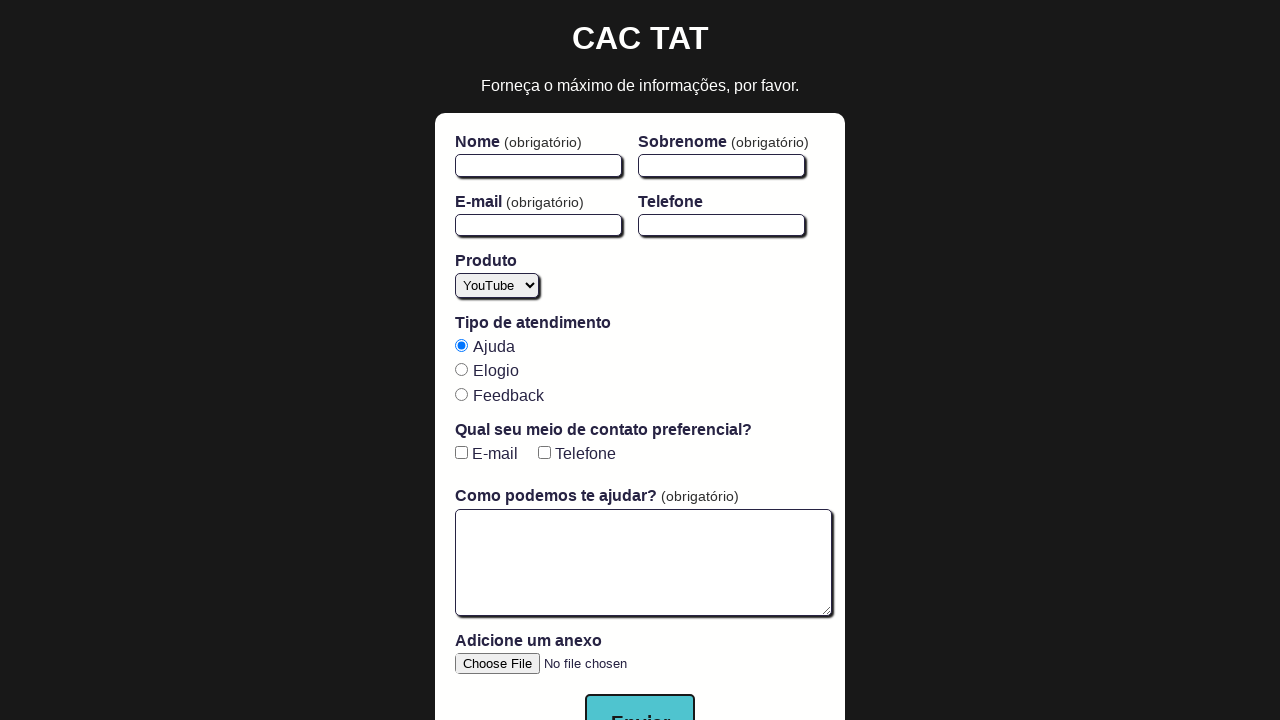